Tests an e-commerce flow by searching for products containing "ber", adding all matching products to cart, proceeding to checkout, and applying a promo code

Starting URL: https://rahulshettyacademy.com/seleniumPractise/

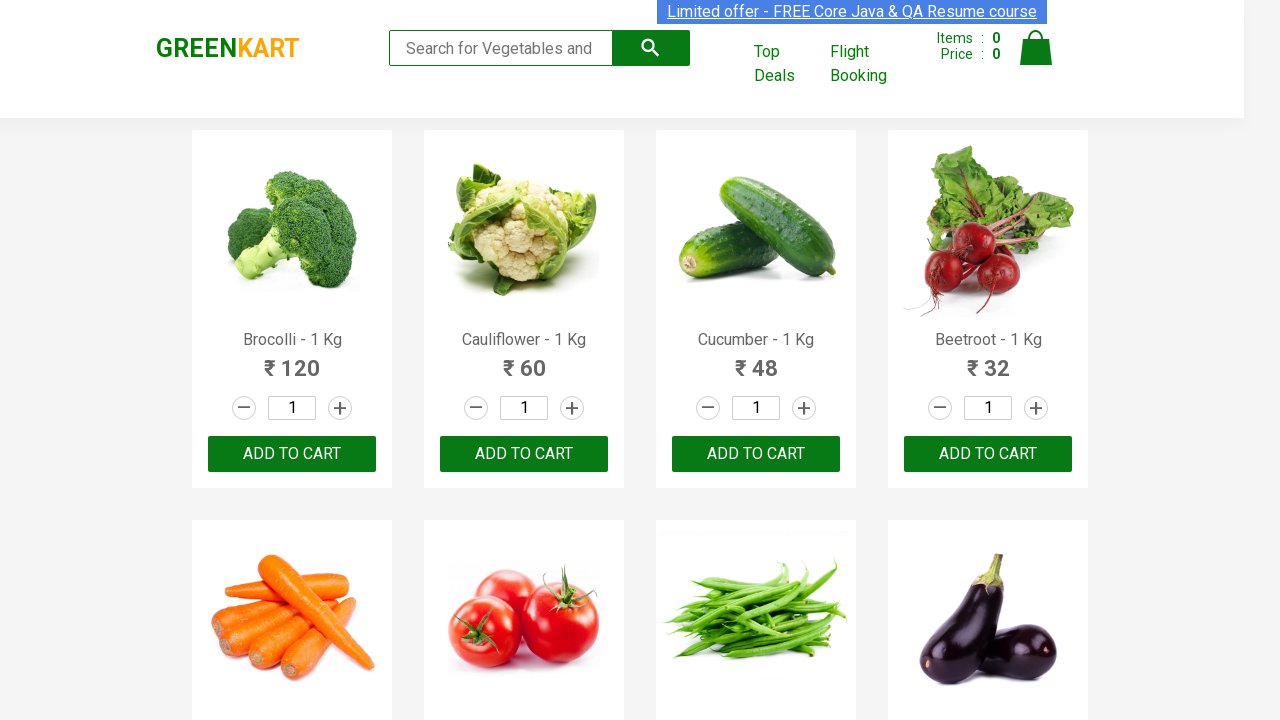

Filled search field with 'ber' on input.search-keyword
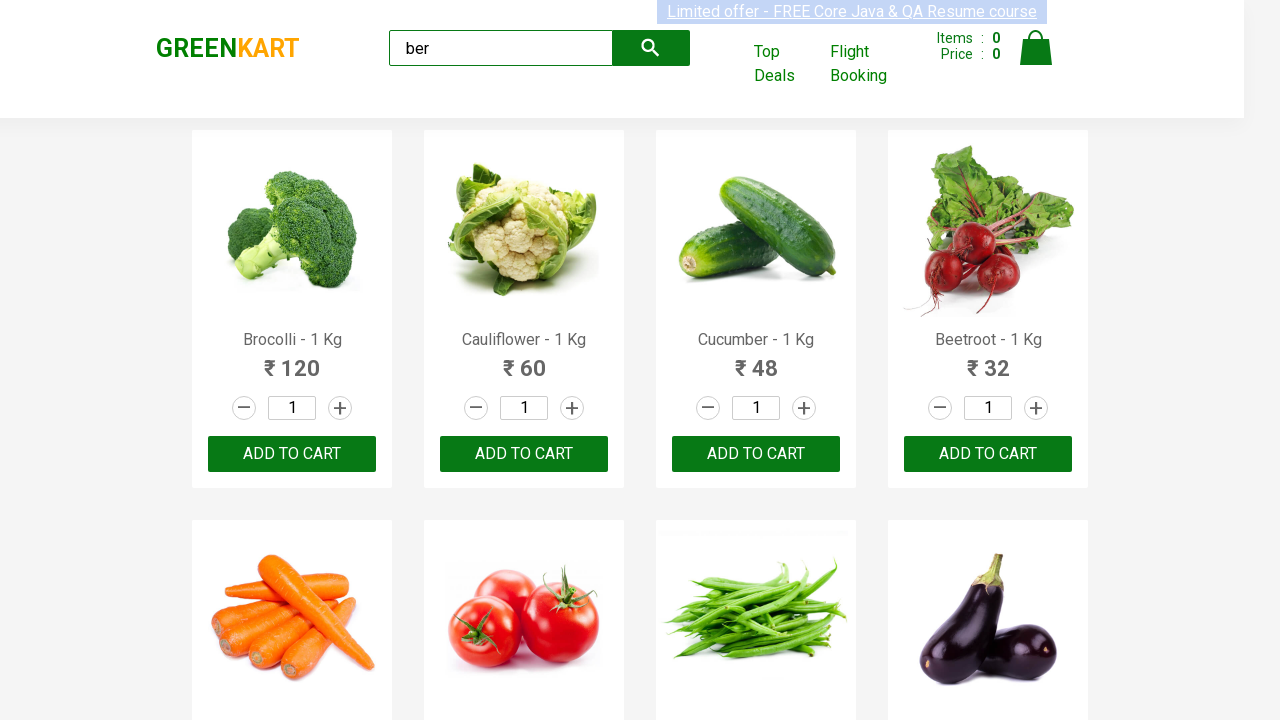

Waited 2 seconds for search results to filter
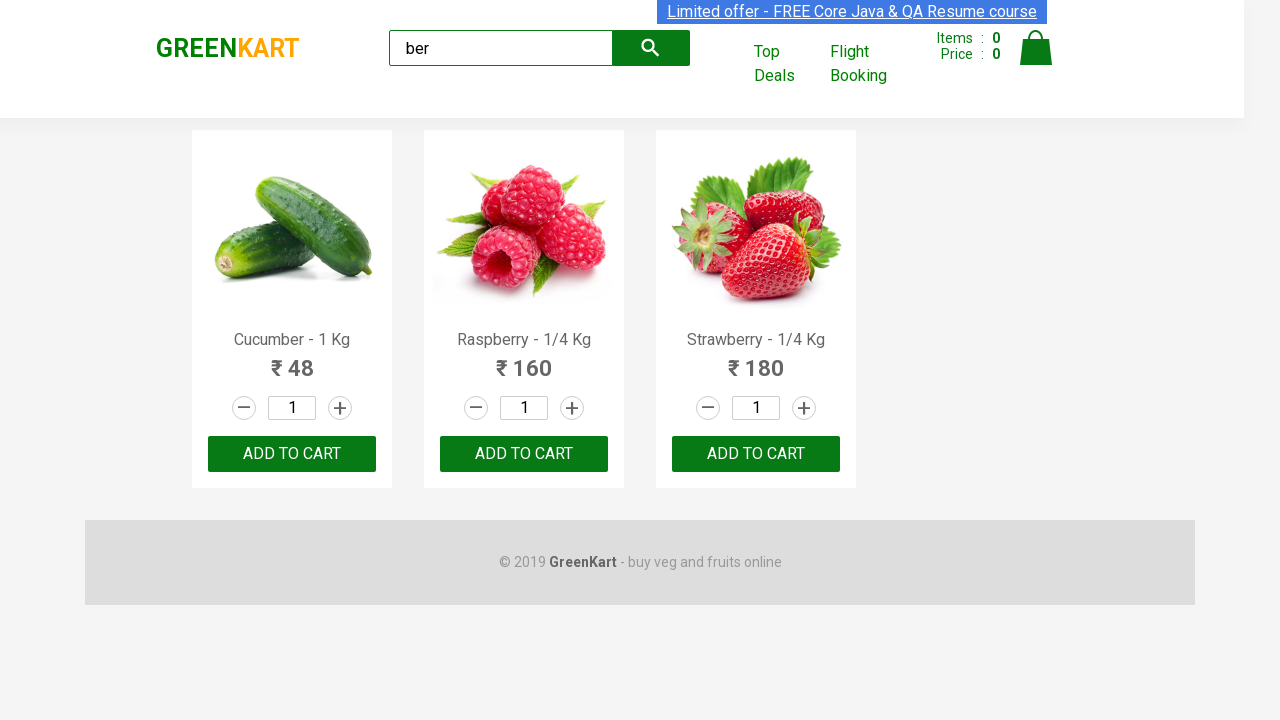

Located all 'Add to Cart' buttons
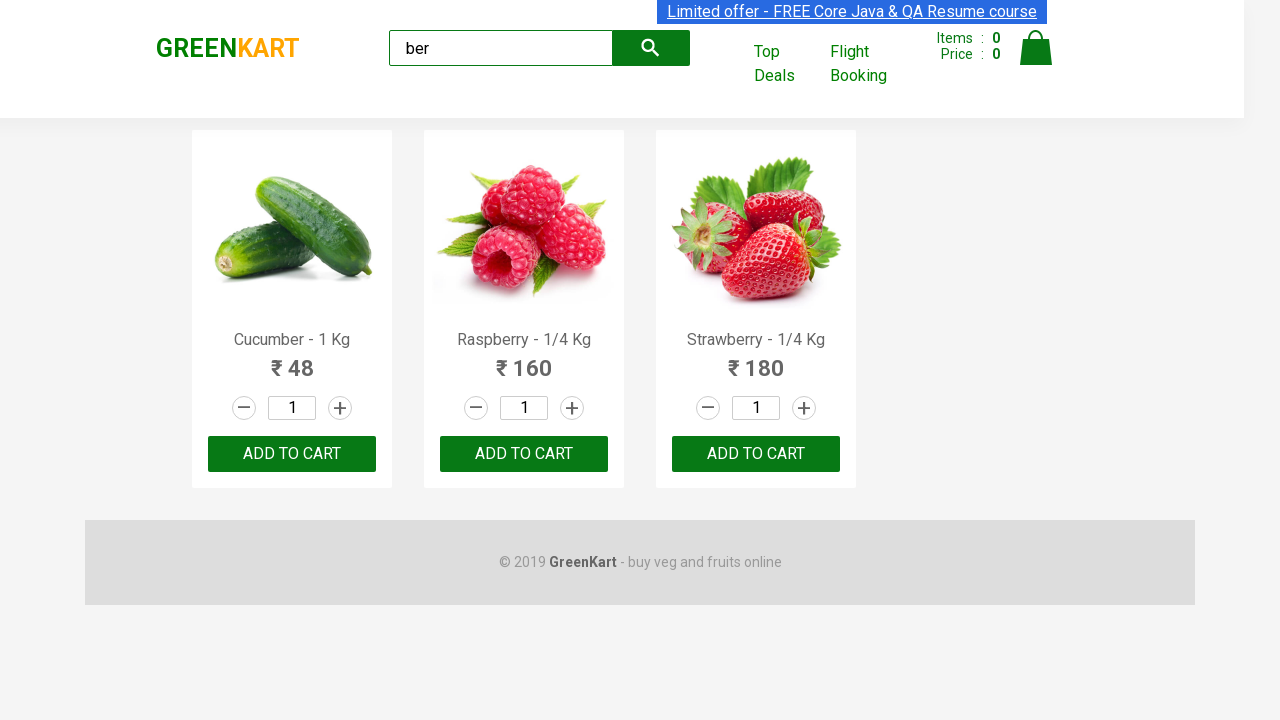

Found 3 'Add to Cart' buttons
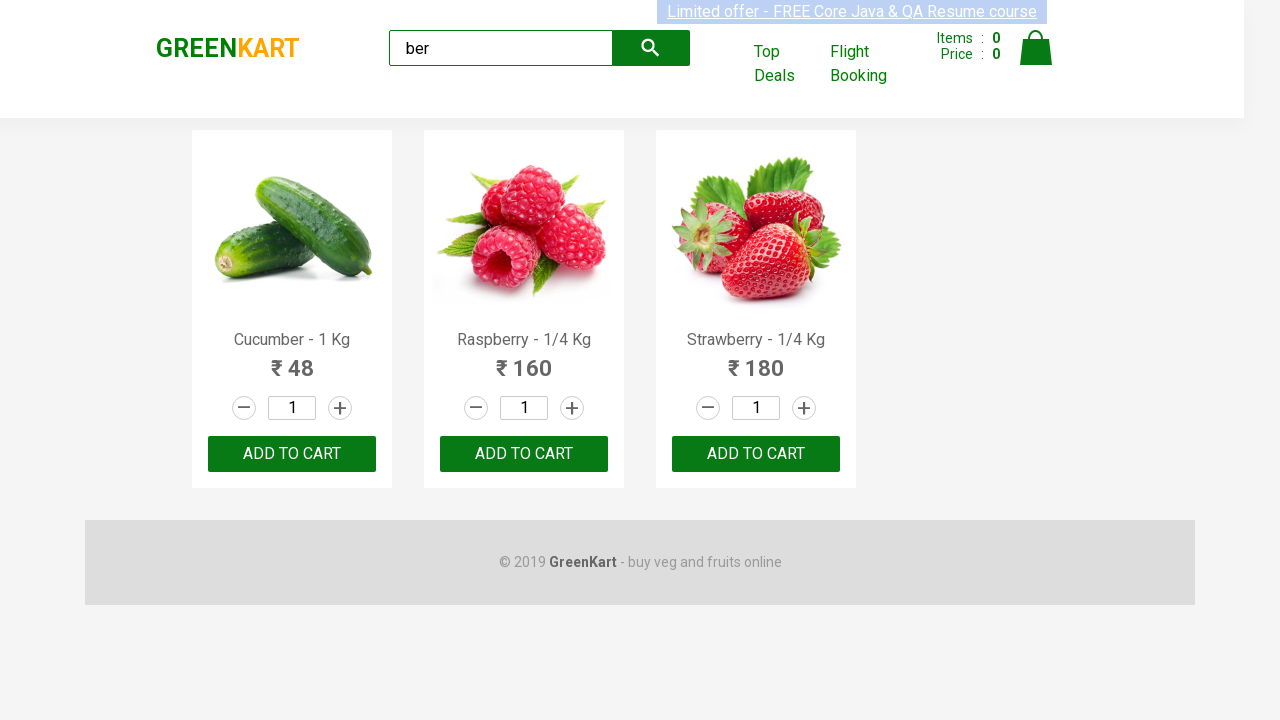

Clicked 'Add to Cart' button 1 of 3 at (292, 454) on xpath=//div[@class='product-action']/button >> nth=0
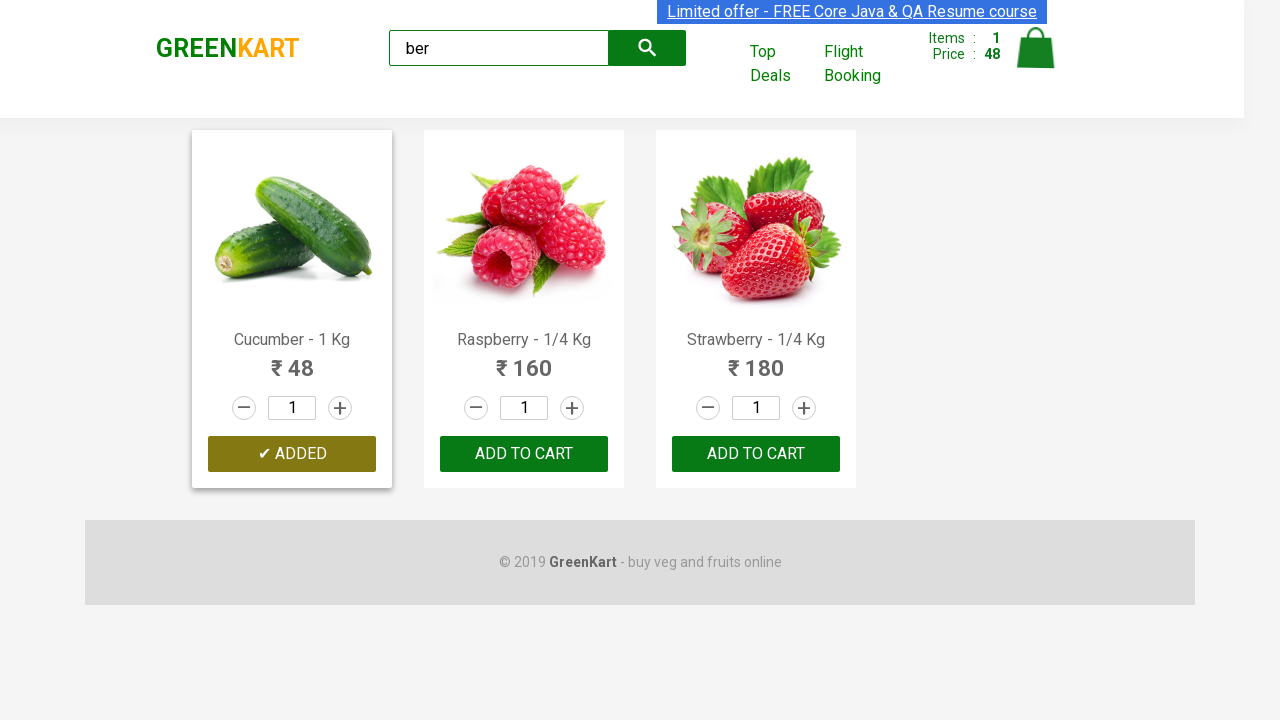

Clicked 'Add to Cart' button 2 of 3 at (524, 454) on xpath=//div[@class='product-action']/button >> nth=1
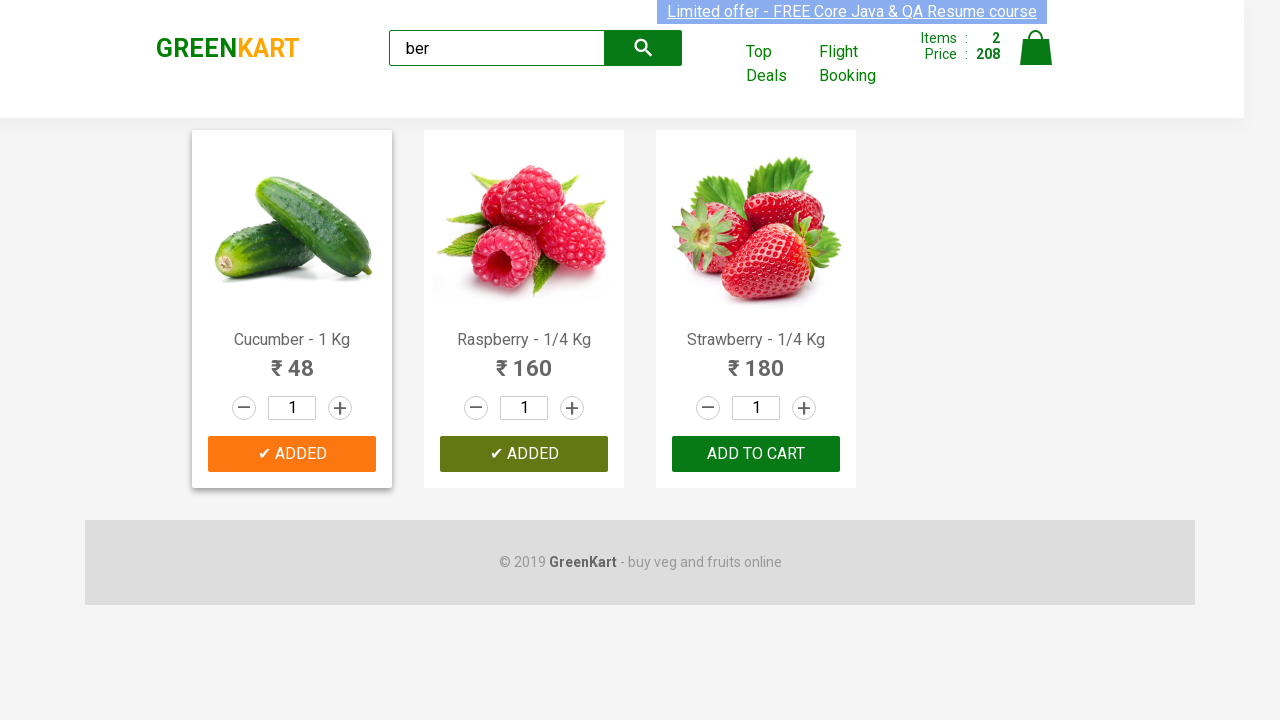

Clicked 'Add to Cart' button 3 of 3 at (756, 454) on xpath=//div[@class='product-action']/button >> nth=2
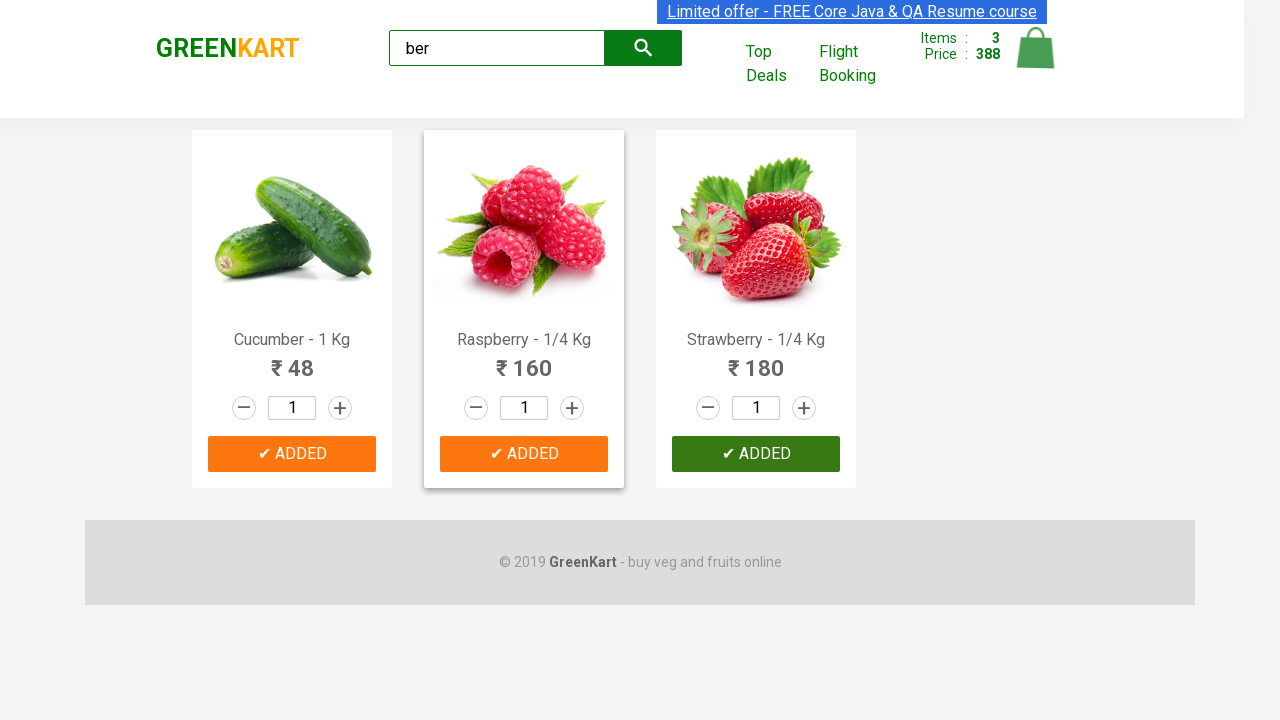

Clicked on the cart icon at (1036, 48) on img[alt='Cart']
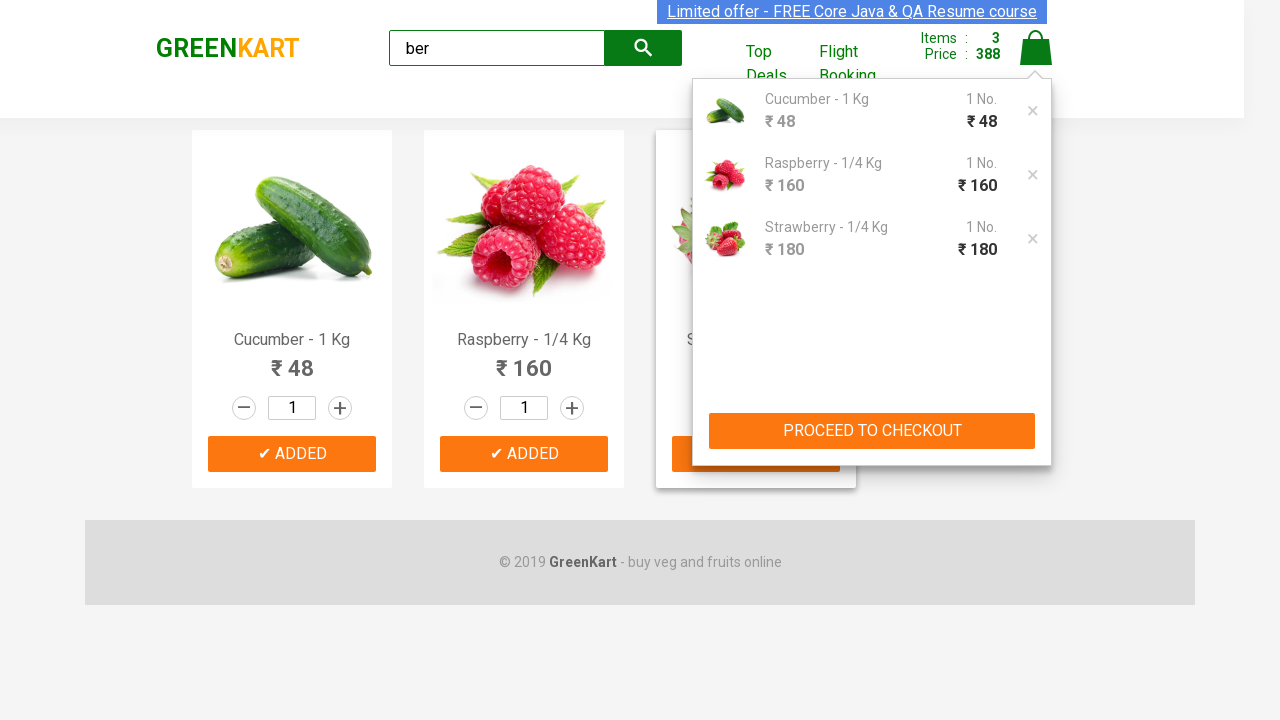

Clicked 'PROCEED TO CHECKOUT' button at (872, 431) on xpath=//button[text()='PROCEED TO CHECKOUT']
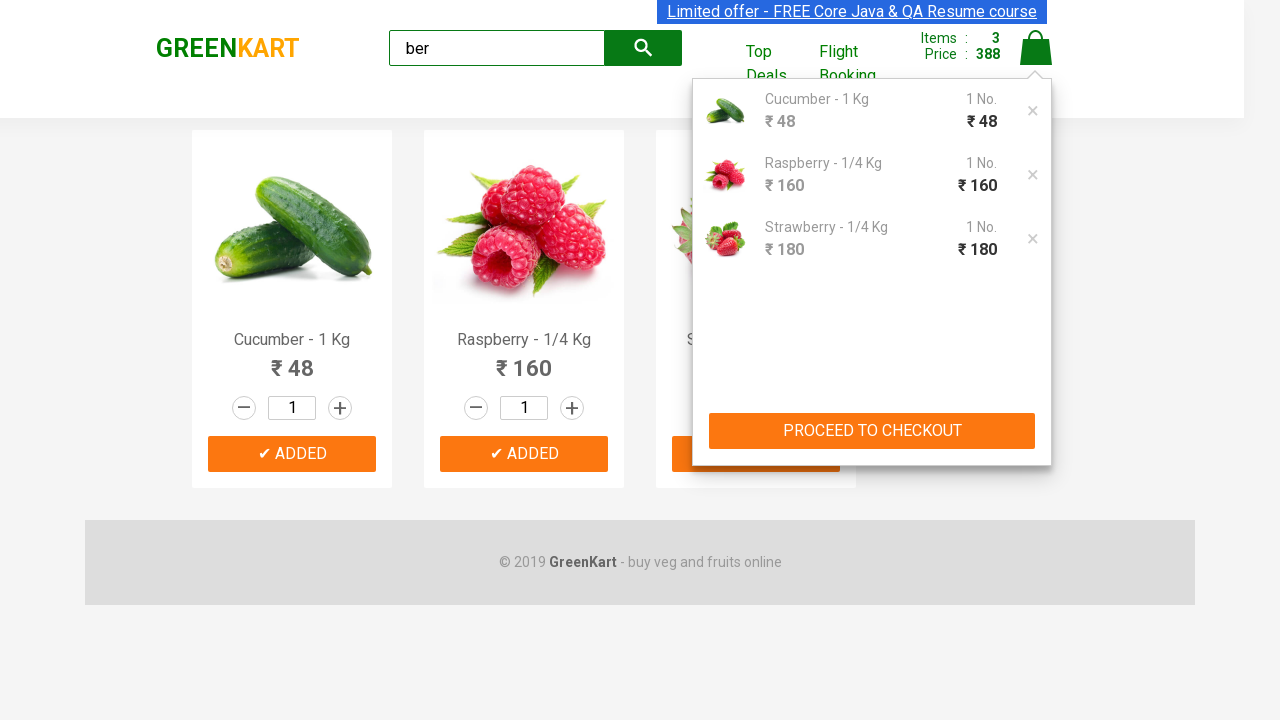

Filled promo code field with 'rahulshettyacademy' on .promoCode
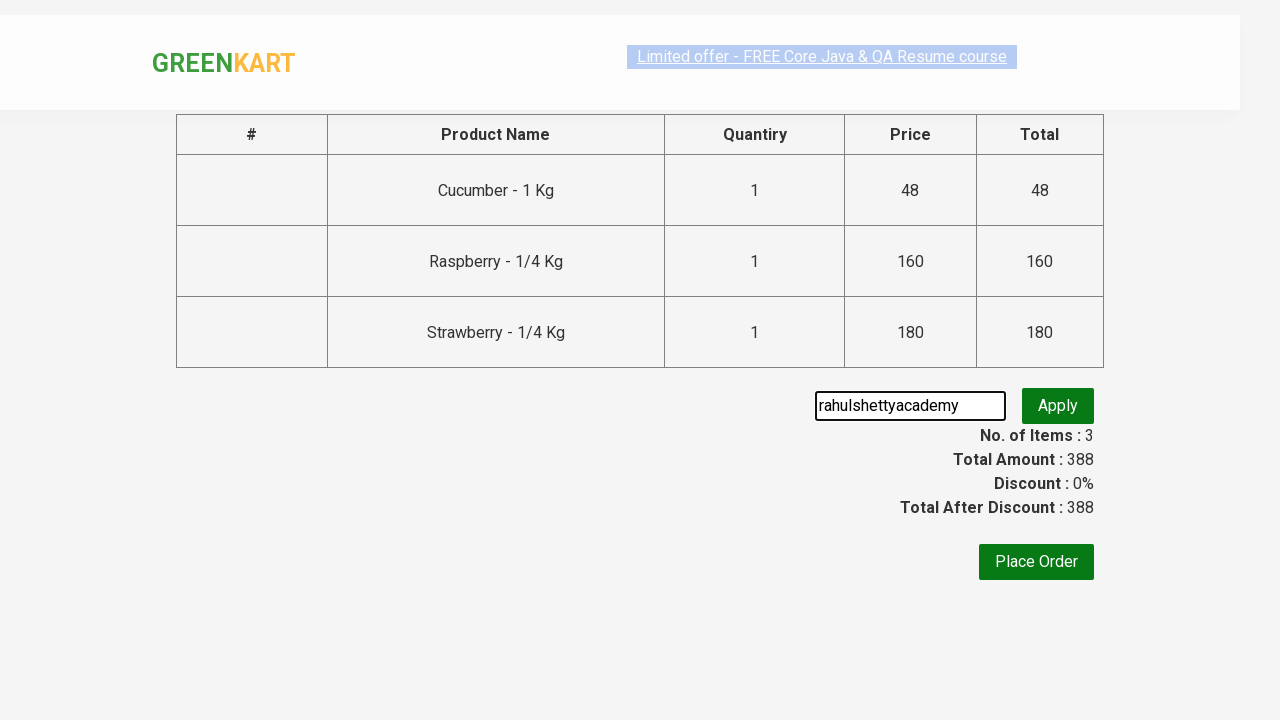

Clicked apply promo button at (1058, 406) on .promoBtn
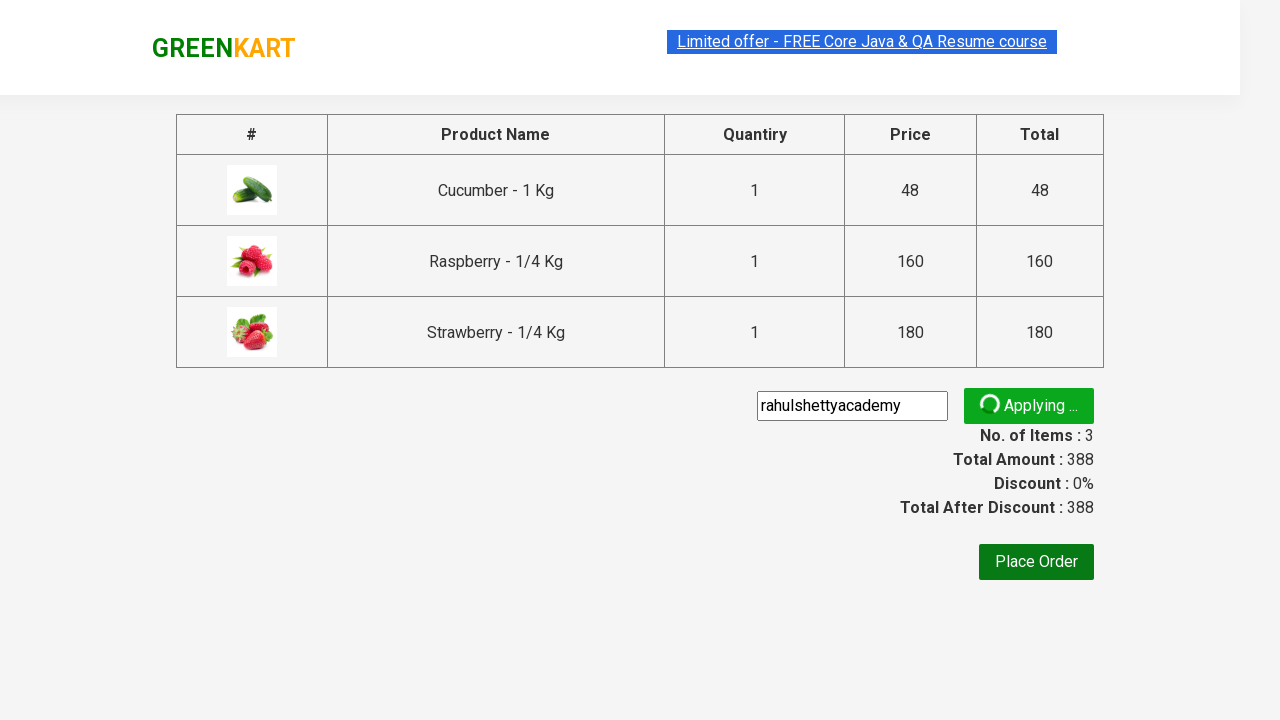

Promo code confirmation appeared
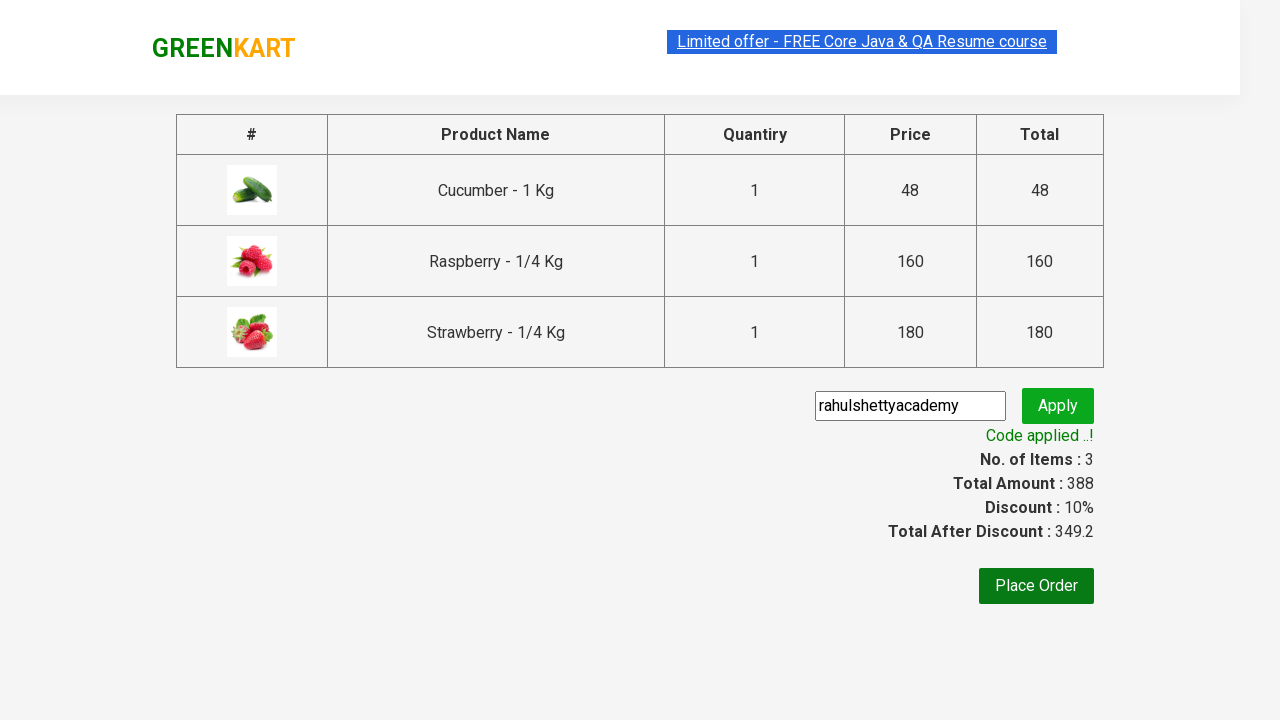

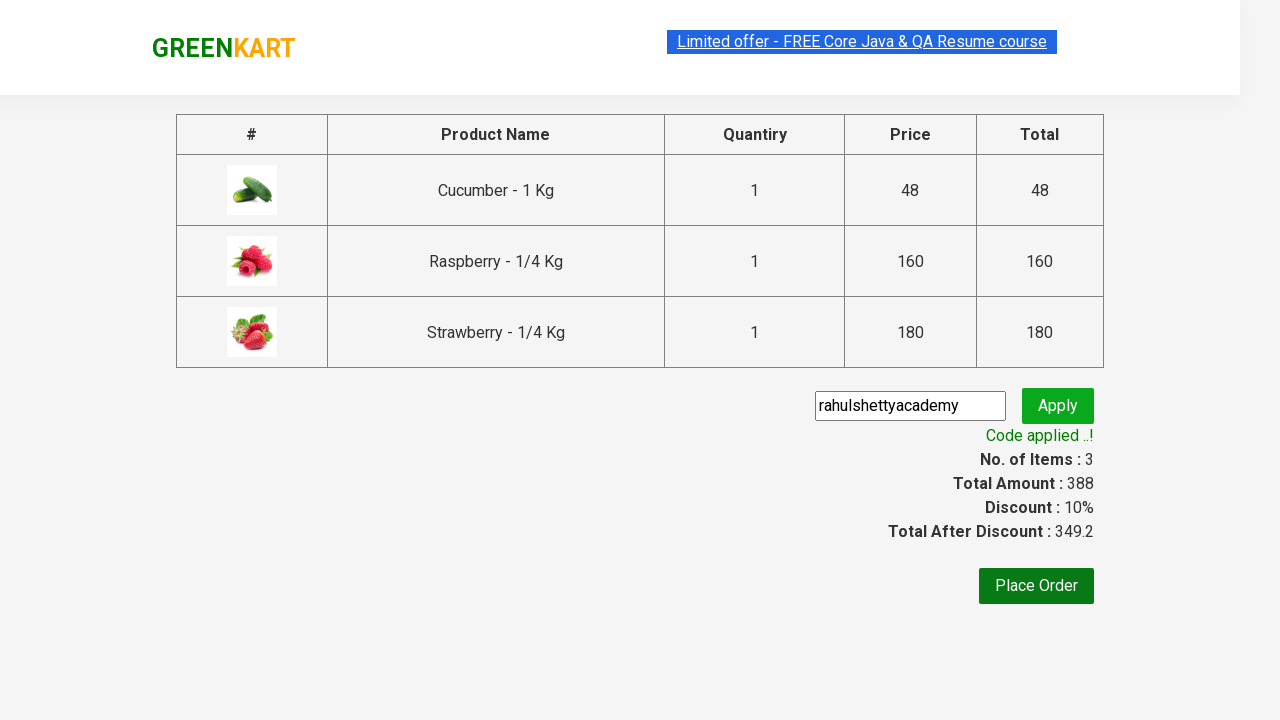